Tests an e-commerce flow by clicking Top Deals, searching for a product in a new window, adding item to cart, proceeding to checkout, selecting country, and completing the order process.

Starting URL: https://rahulshettyacademy.com/seleniumPractise/#/

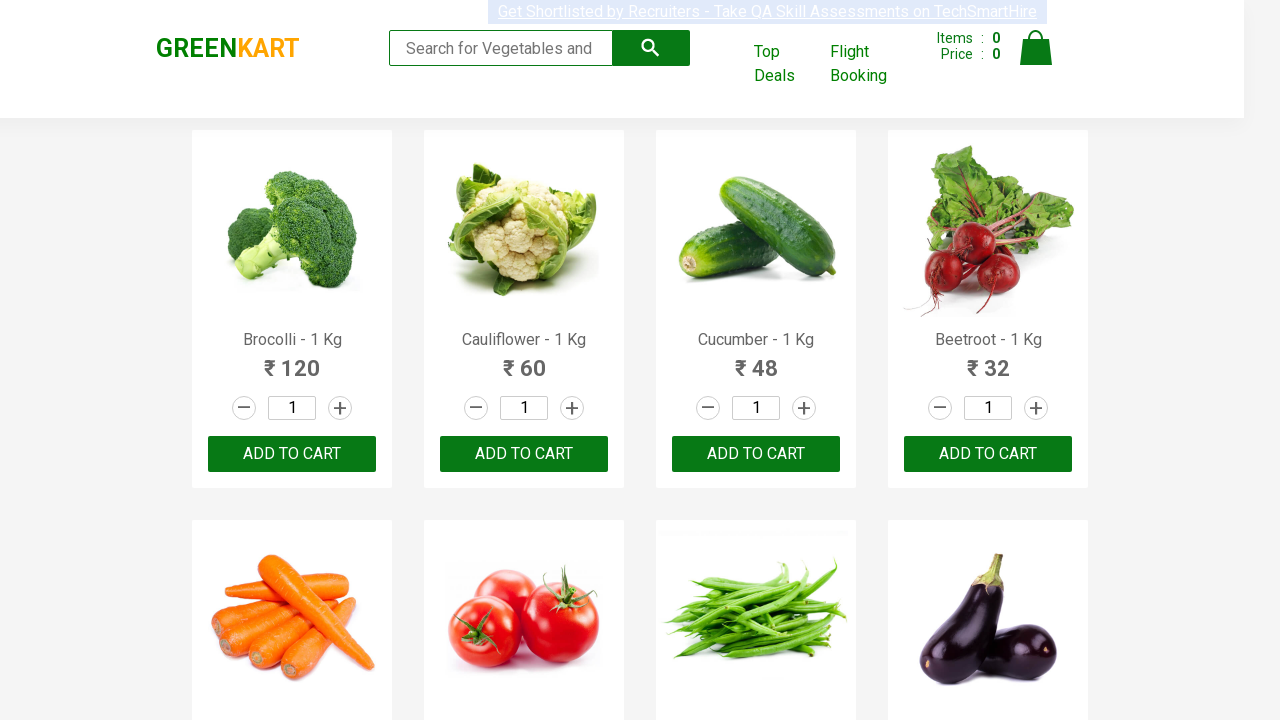

Clicked Top Deals link to open new window at (787, 64) on xpath=//a[text()='Top Deals']
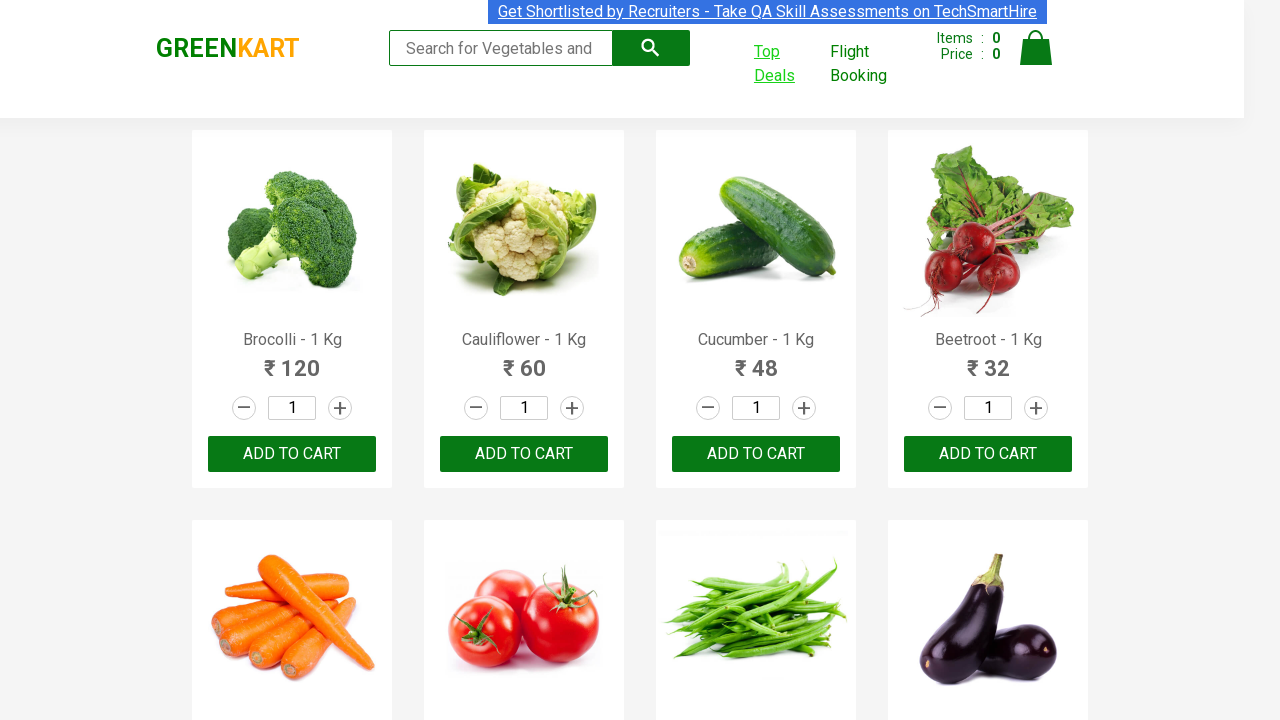

Child window loaded
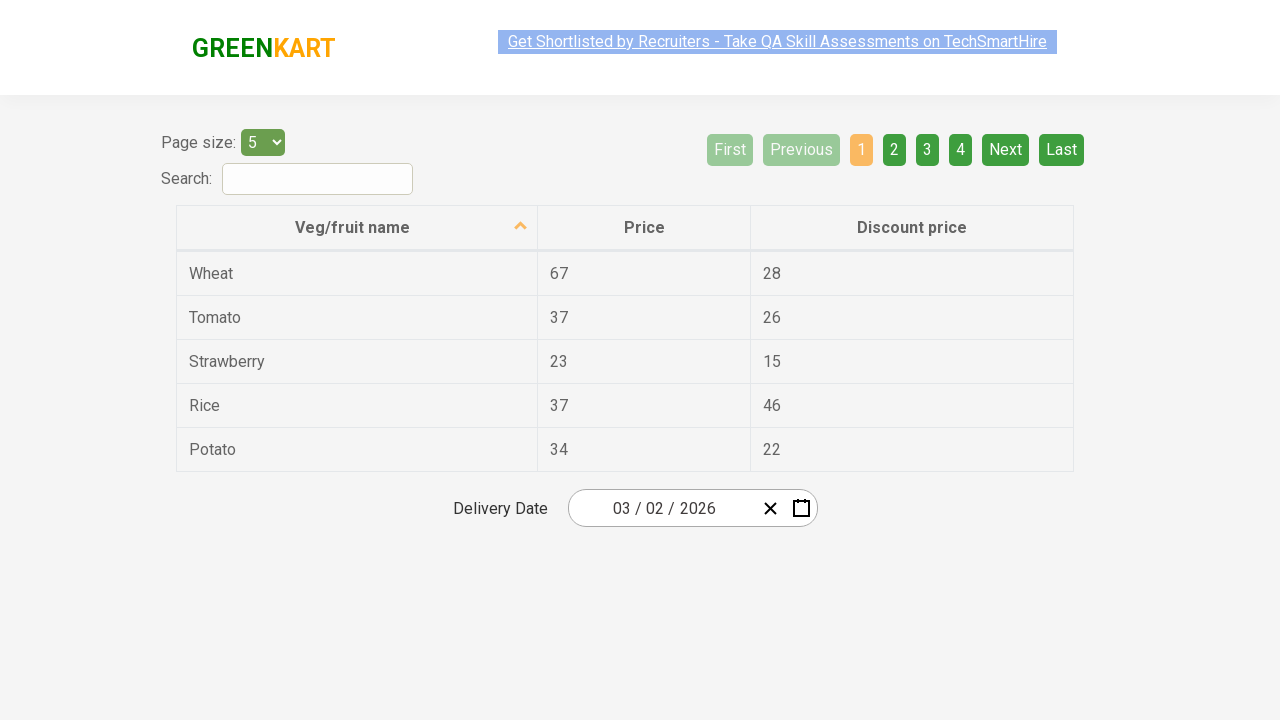

Searched for 'Potato' in child window on #search-field
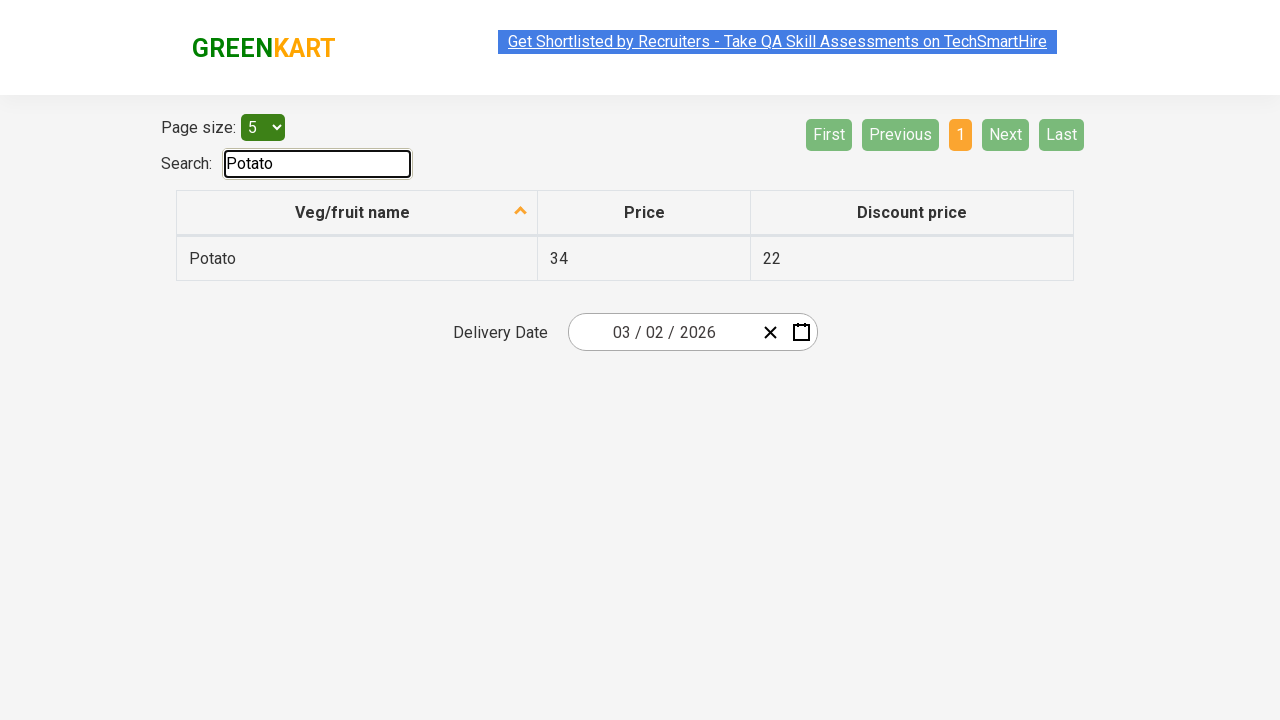

Clicked ADD TO CART button in parent window at (292, 454) on xpath=//button[text()='ADD TO CART']
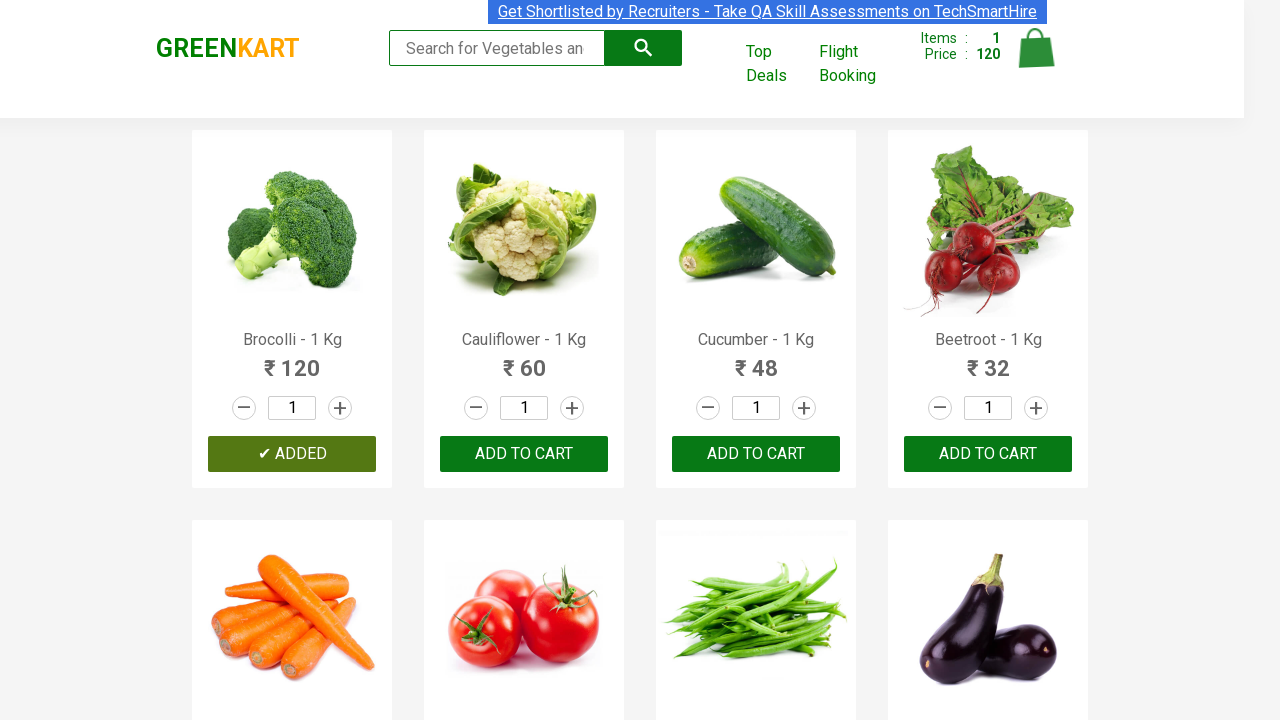

Clicked cart icon at (1036, 48) on xpath=//img[@alt='Cart']
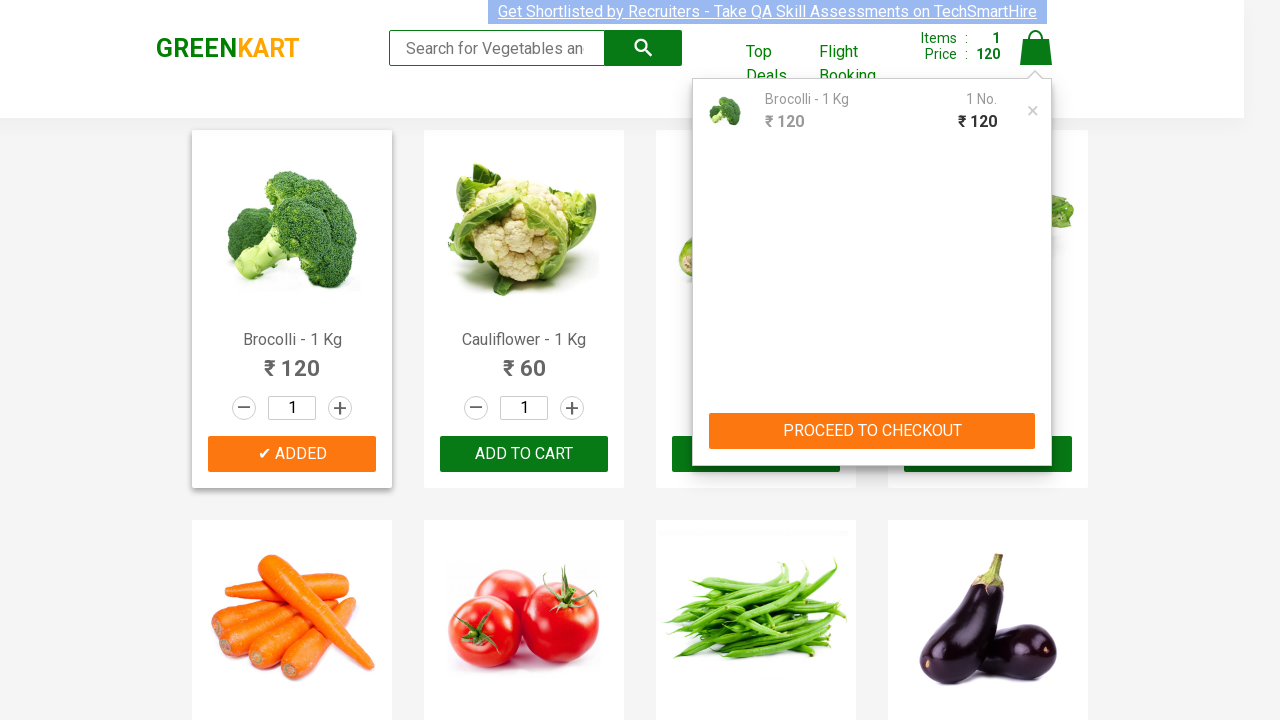

Clicked PROCEED TO CHECKOUT button at (872, 431) on xpath=//button[text()='PROCEED TO CHECKOUT']
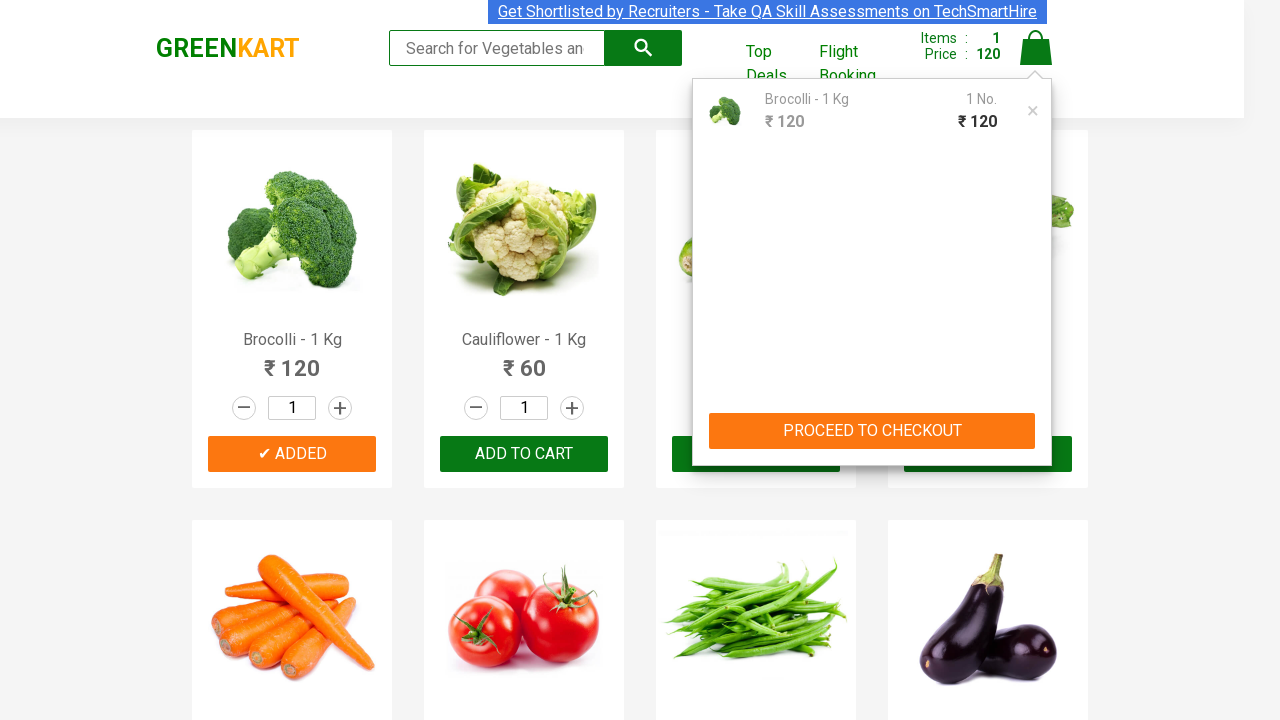

Place Order button is visible
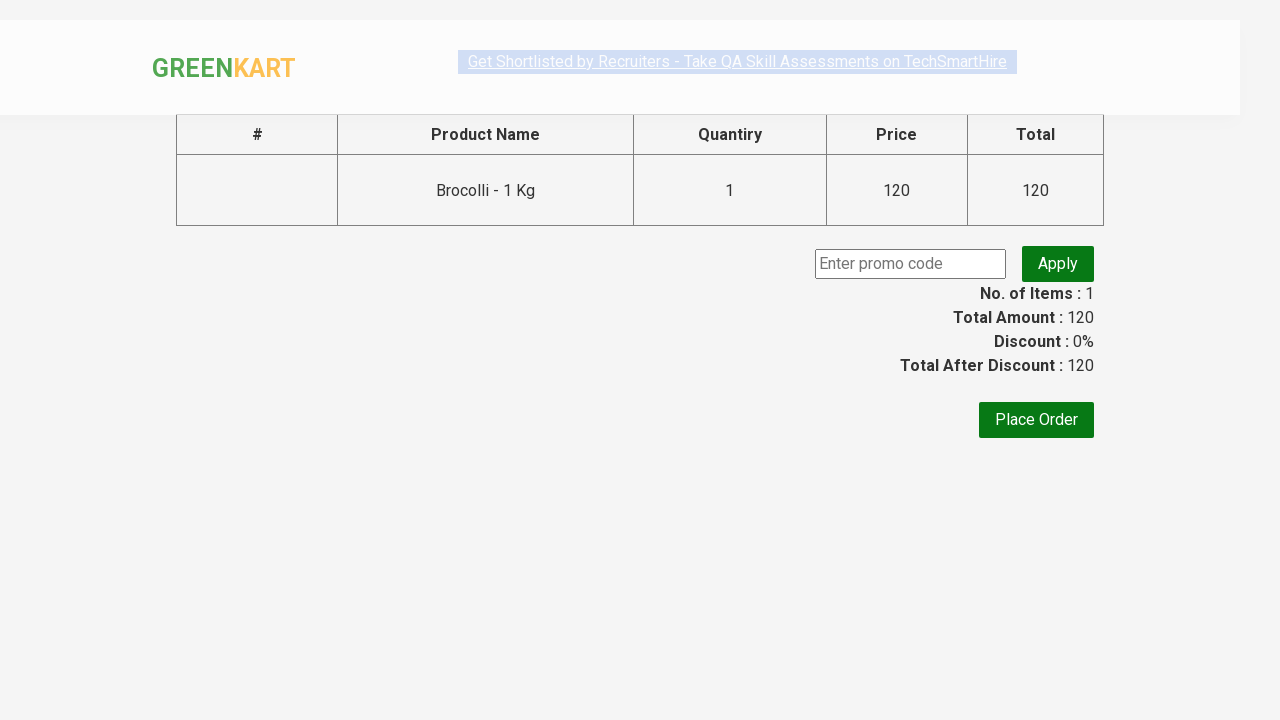

Clicked Place Order button at (1036, 420) on xpath=//button[text()='Place Order']
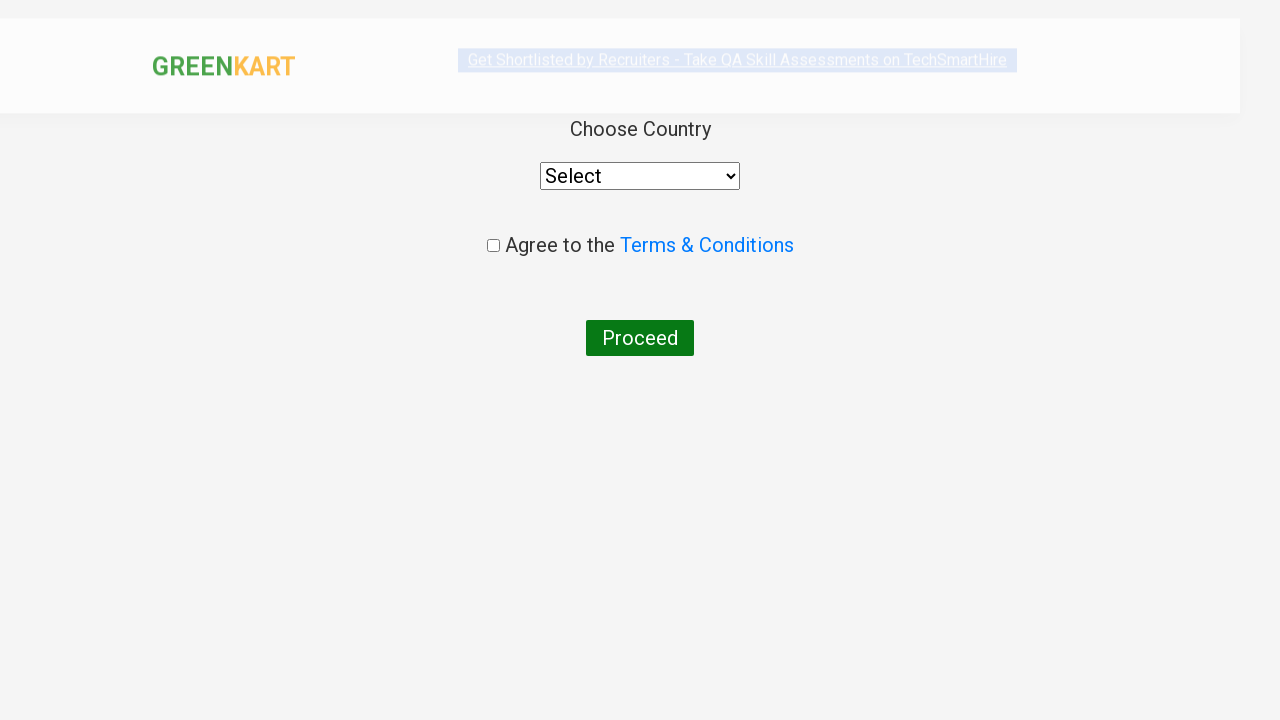

Country dropdown is visible
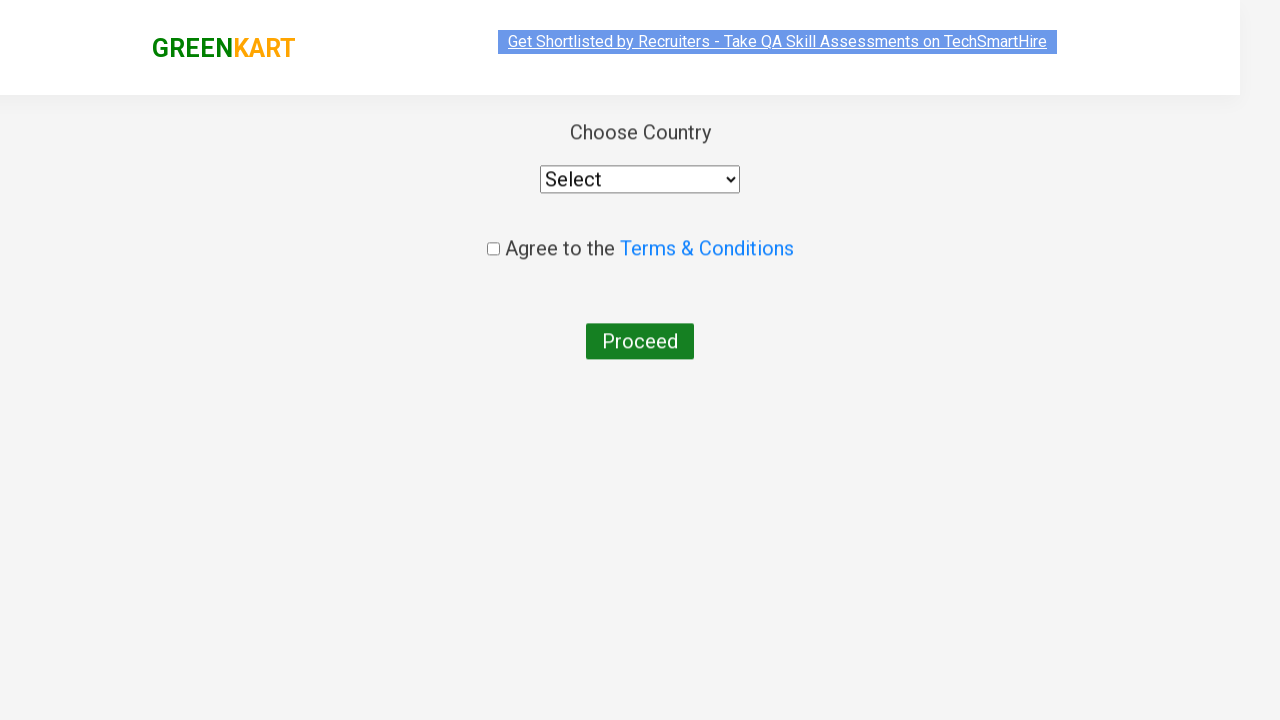

Selected India from country dropdown on //select[option[contains(text(),'India')]]
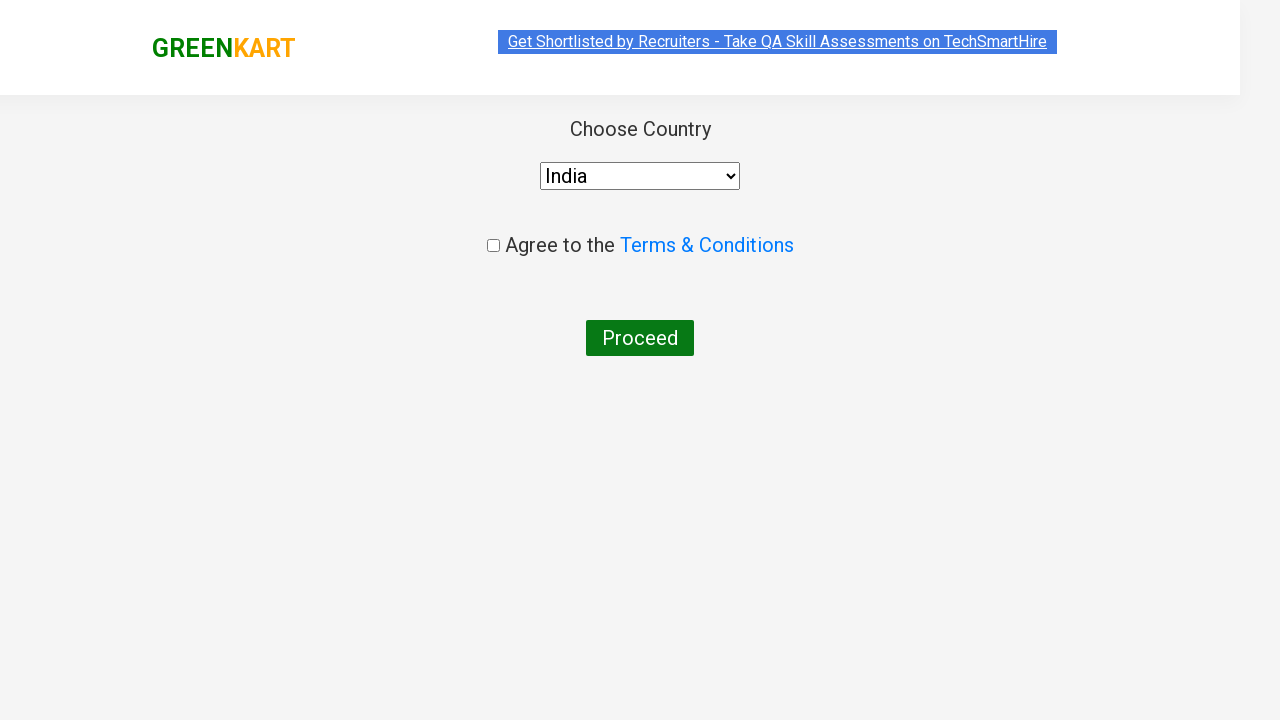

Clicked agree checkbox at (493, 246) on xpath=//input[@class='chkAgree']
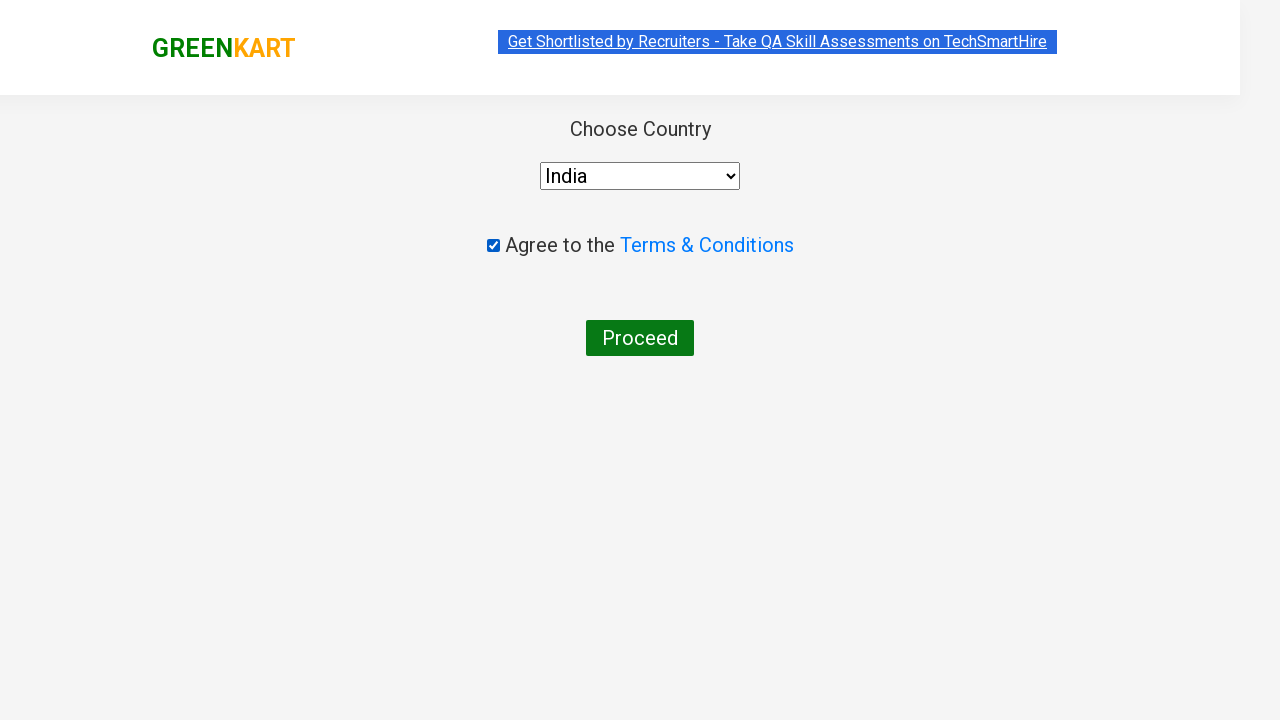

Clicked Proceed button to complete order at (640, 338) on xpath=//button[text()='Proceed']
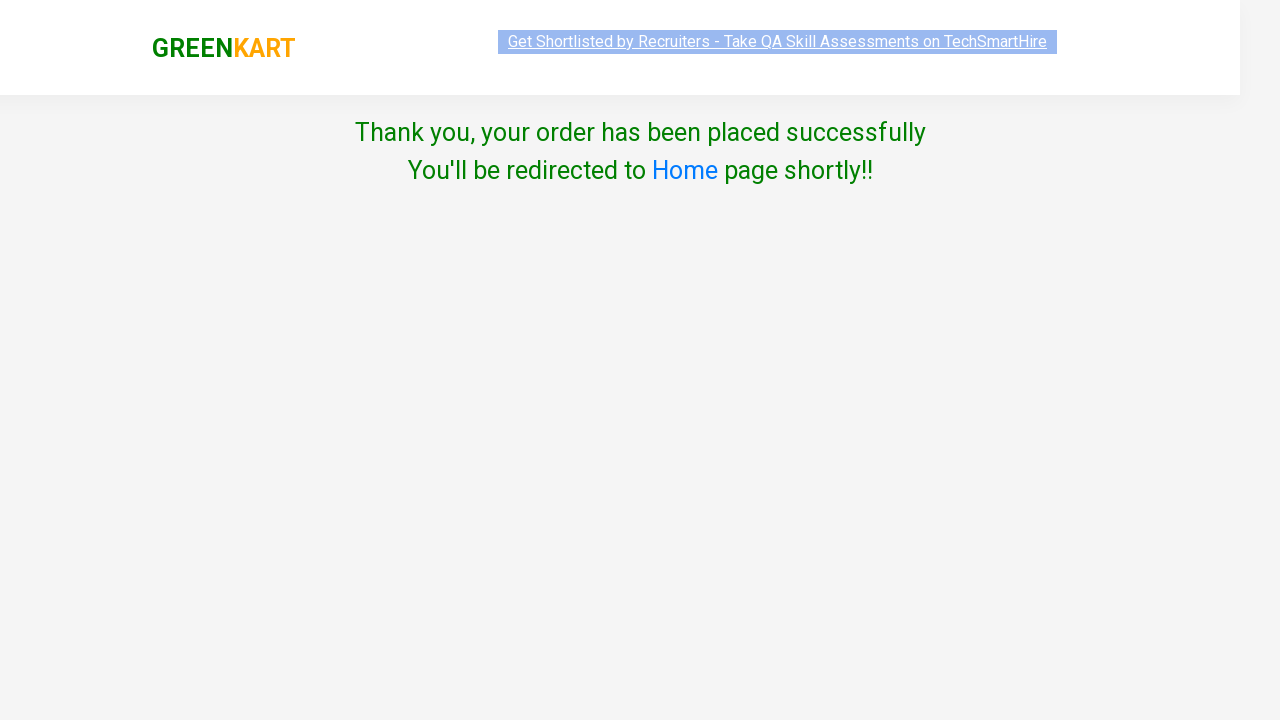

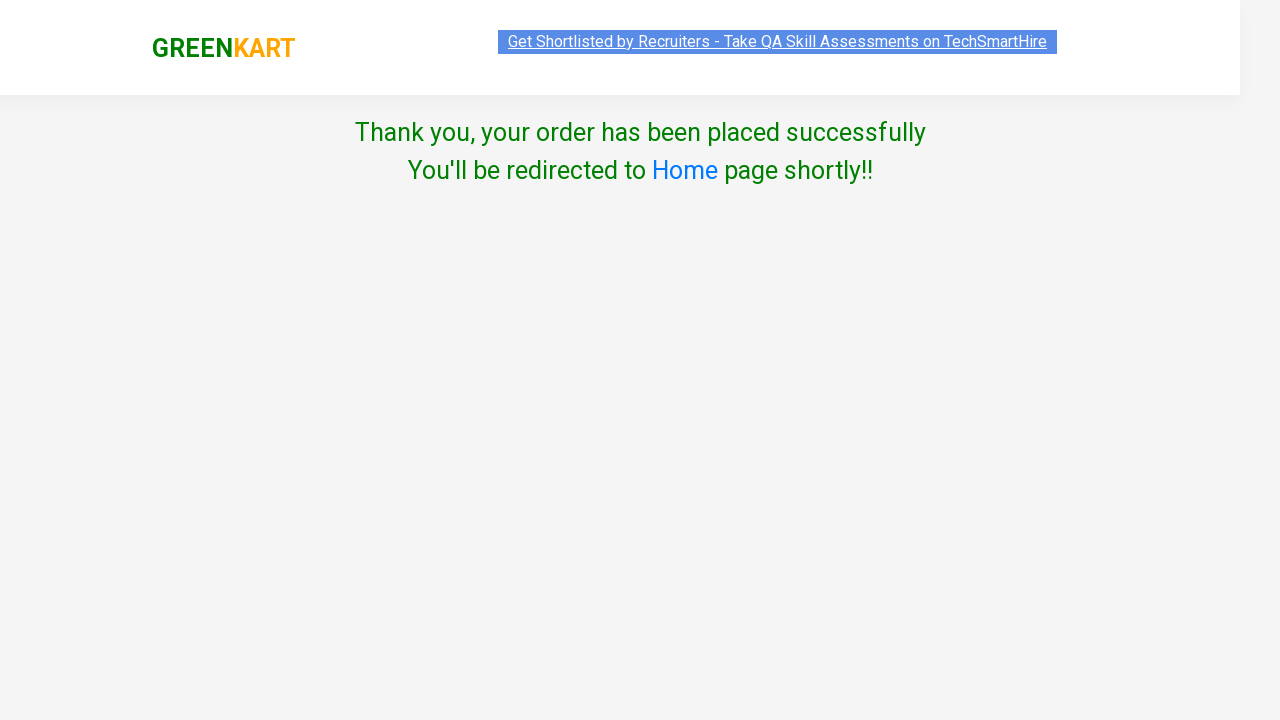